Tests dynamic control enabling functionality by clicking a button and verifying that an input field becomes enabled

Starting URL: http://the-internet.herokuapp.com/dynamic_controls

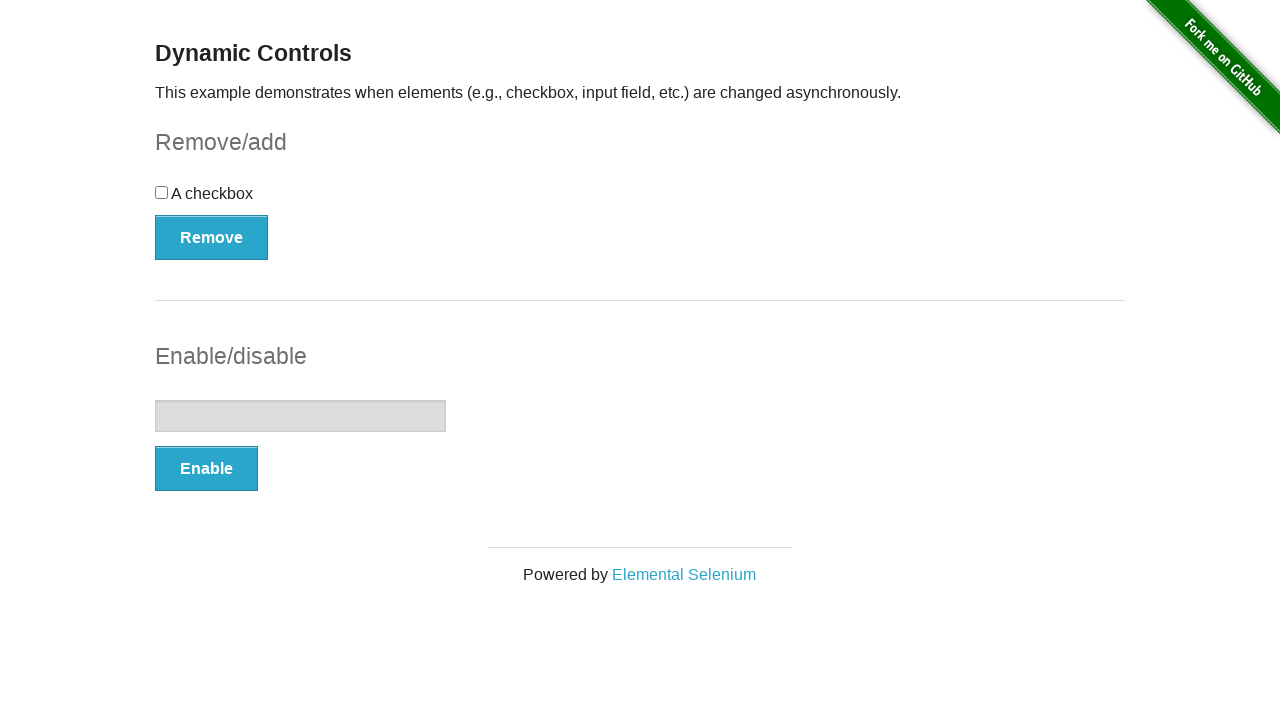

Clicked the enable button for the input field at (206, 469) on form#input-example > button[type="button"]
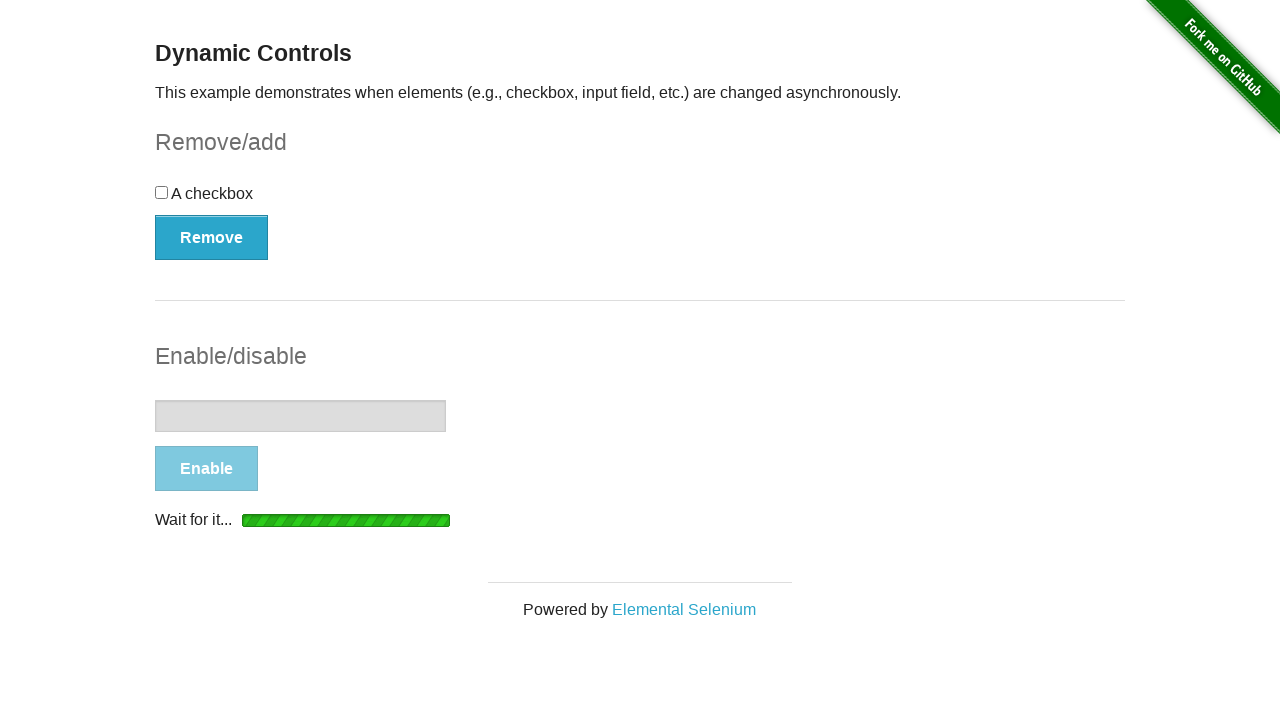

Input field became enabled after button click
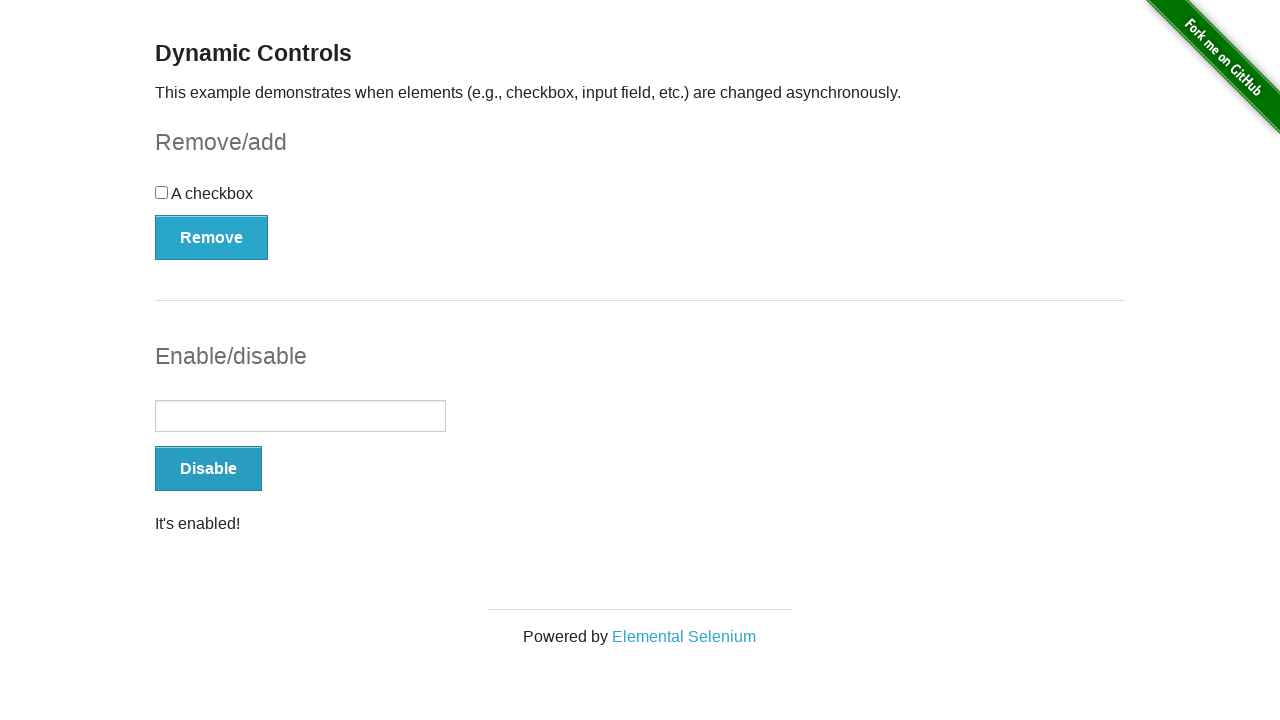

Verified that the success message appeared
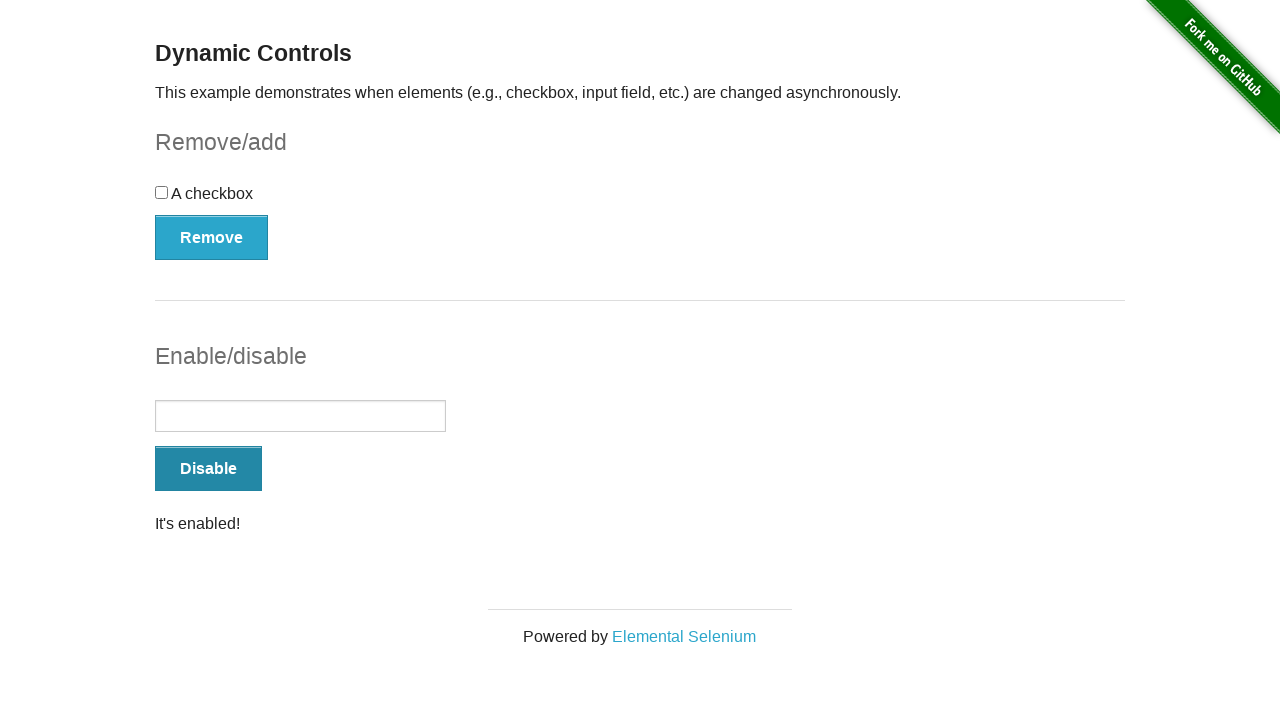

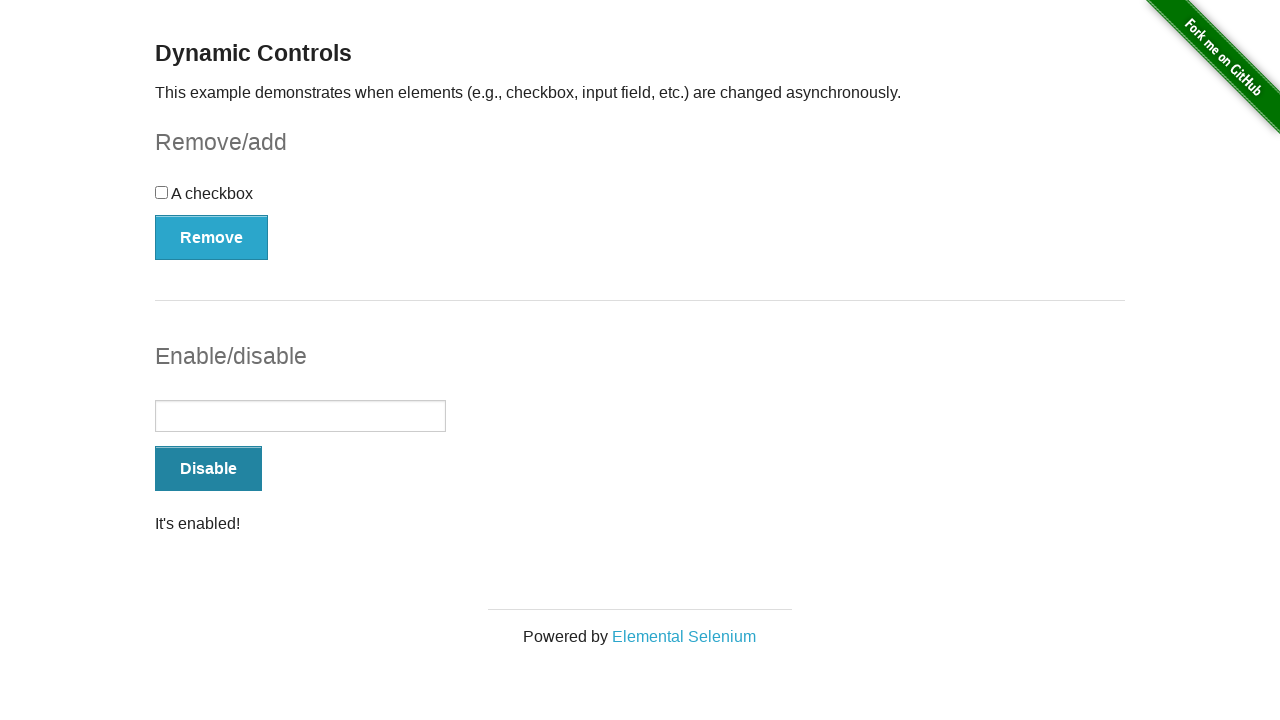